Tests checkbox functionality by checking and unchecking multiple day checkboxes (Monday, Sunday, Friday)

Starting URL: https://testautomationpractice.blogspot.com/

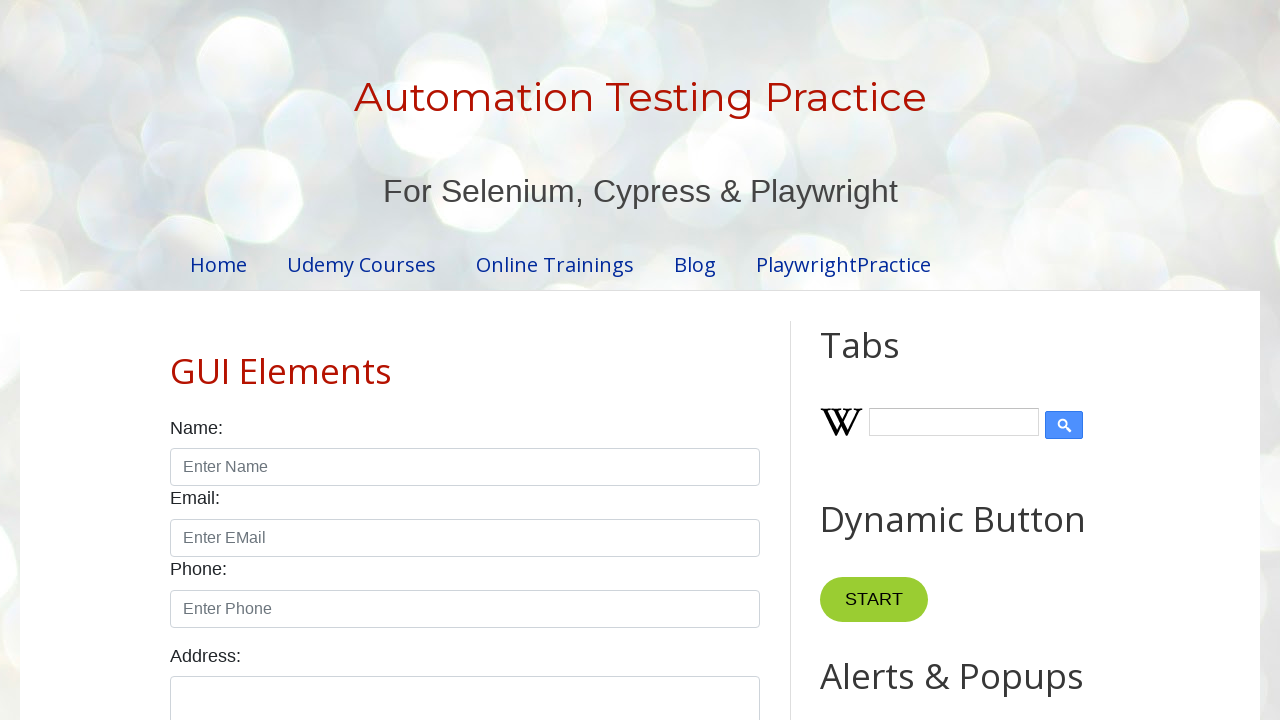

Checked checkbox //input[@id='monday'] at (272, 360) on //input[@id='monday']
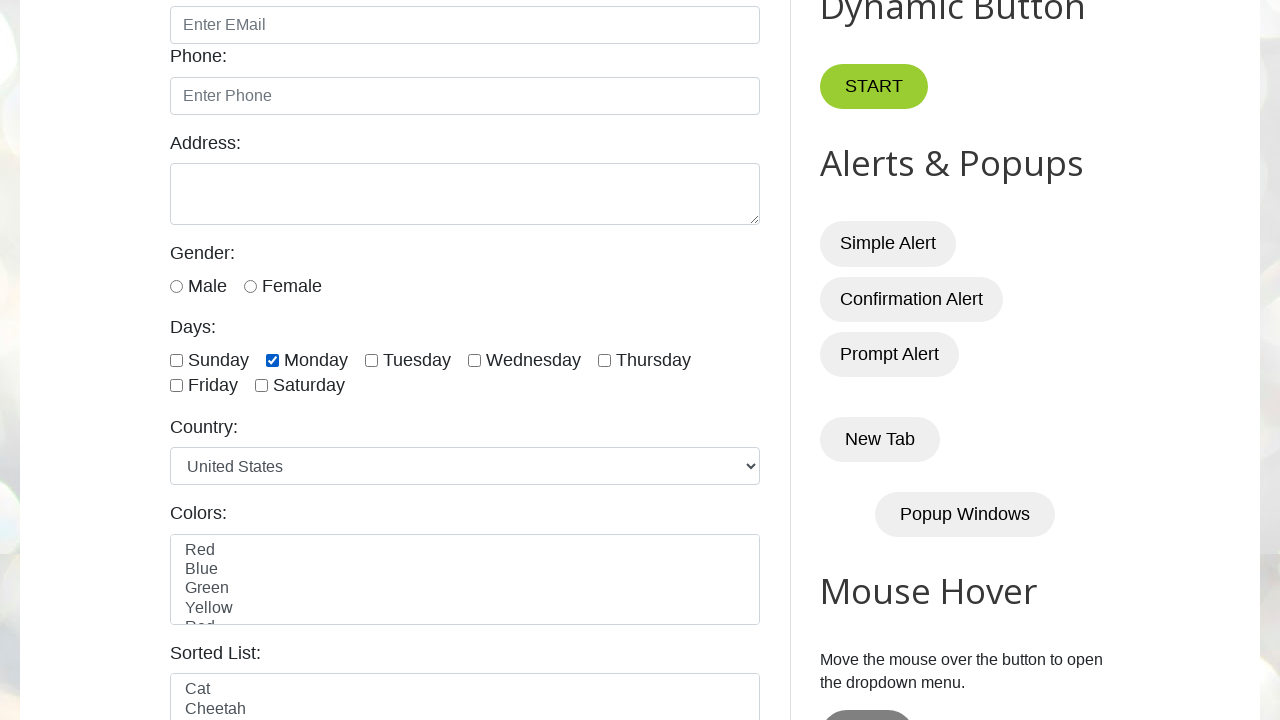

Checked checkbox //input[@id='sunday'] at (176, 360) on //input[@id='sunday']
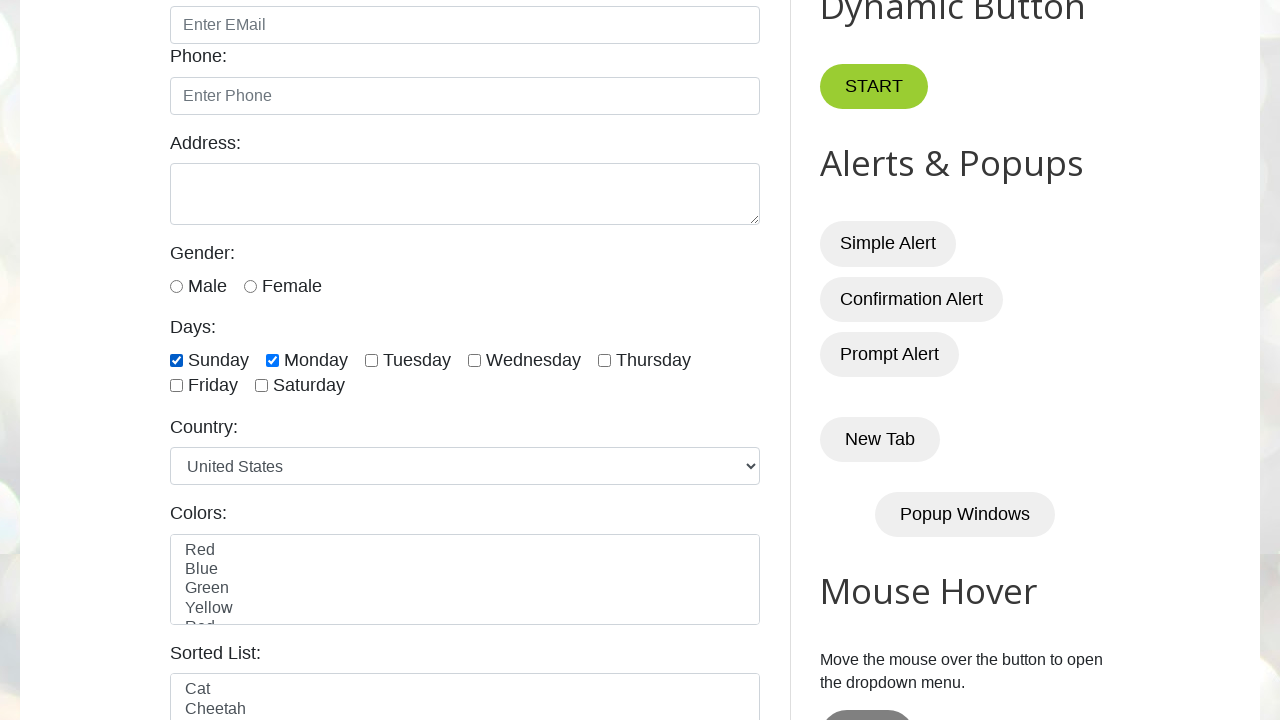

Checked checkbox //input[@id='friday'] at (176, 386) on //input[@id='friday']
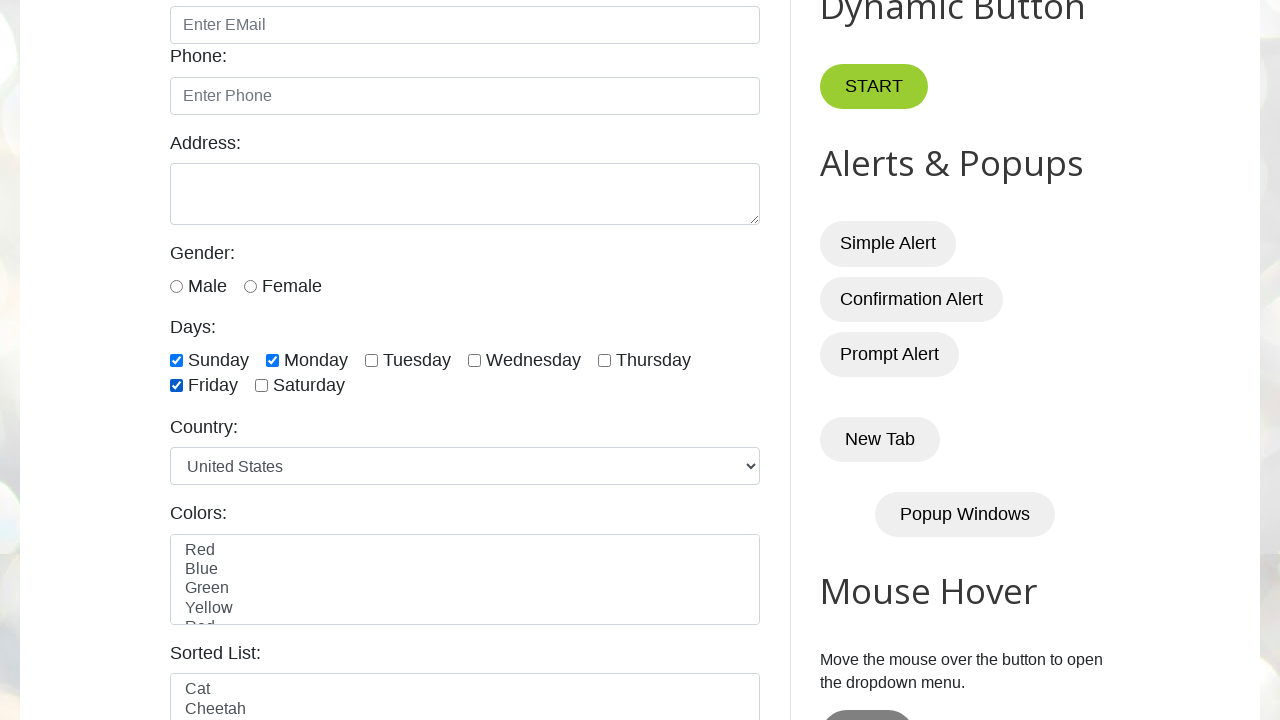

Unchecked checkbox //input[@id='monday'] at (272, 360) on //input[@id='monday']
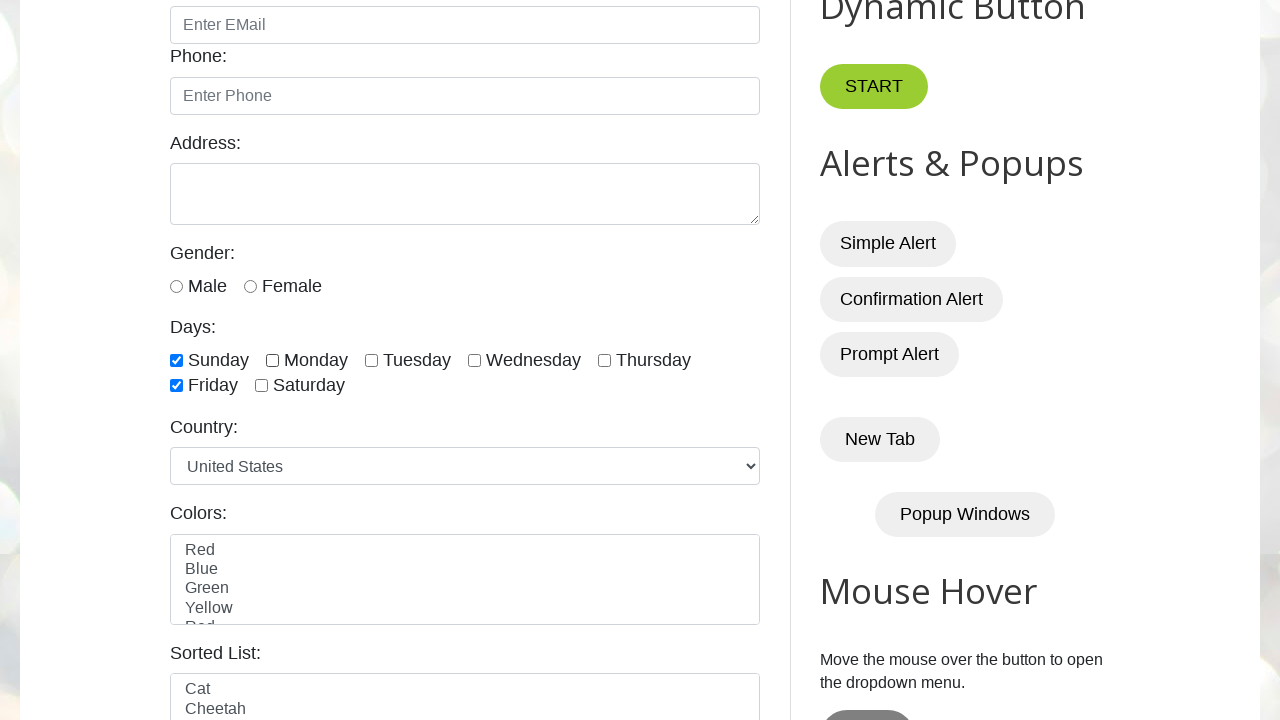

Unchecked checkbox //input[@id='sunday'] at (176, 360) on //input[@id='sunday']
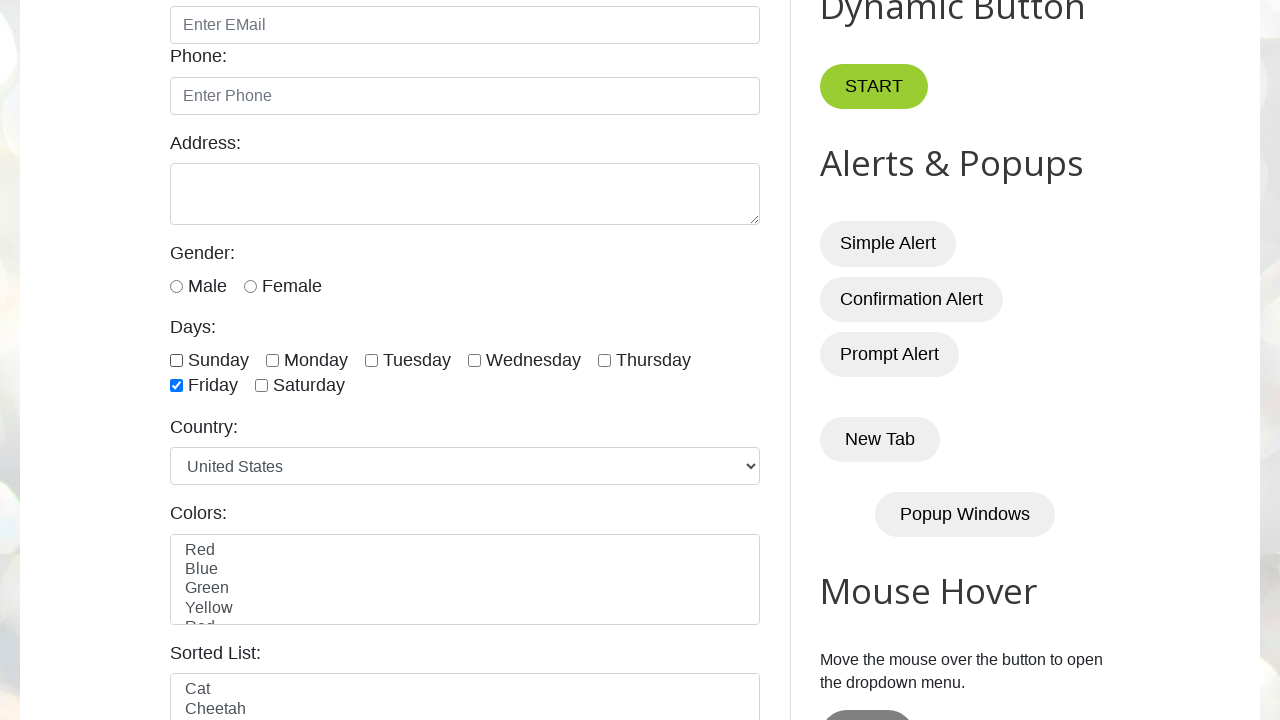

Unchecked checkbox //input[@id='friday'] at (176, 386) on //input[@id='friday']
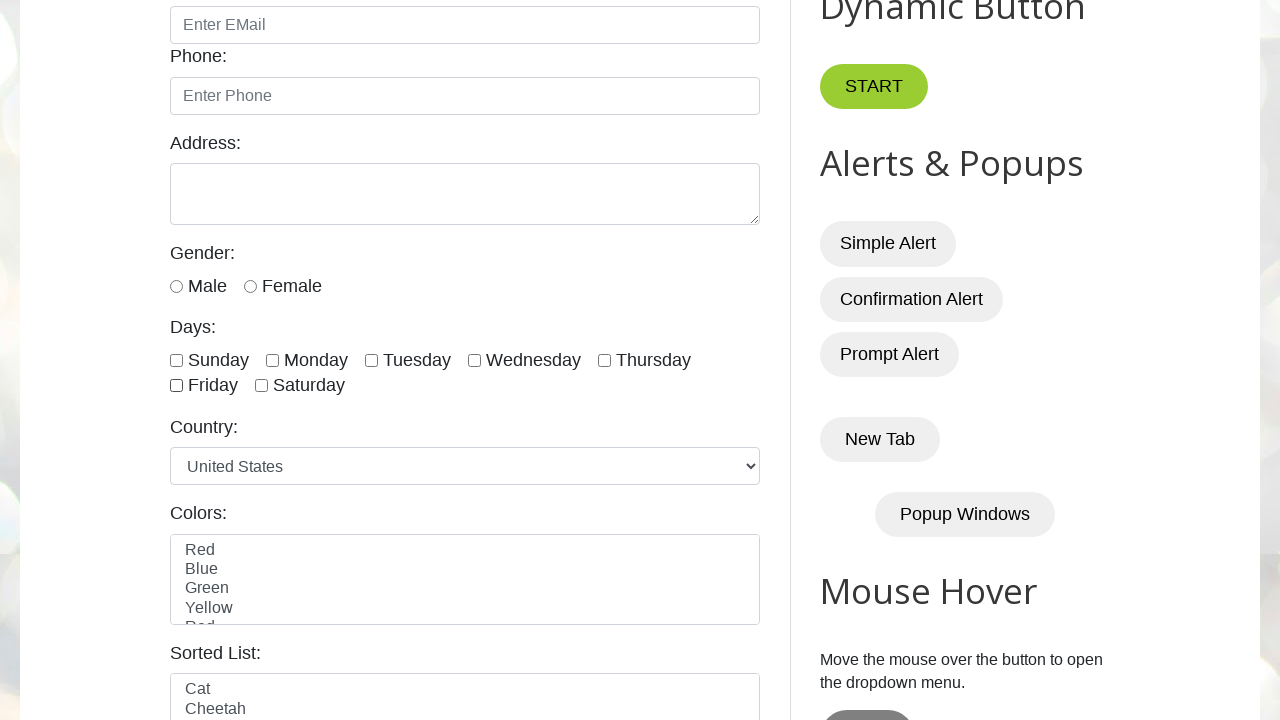

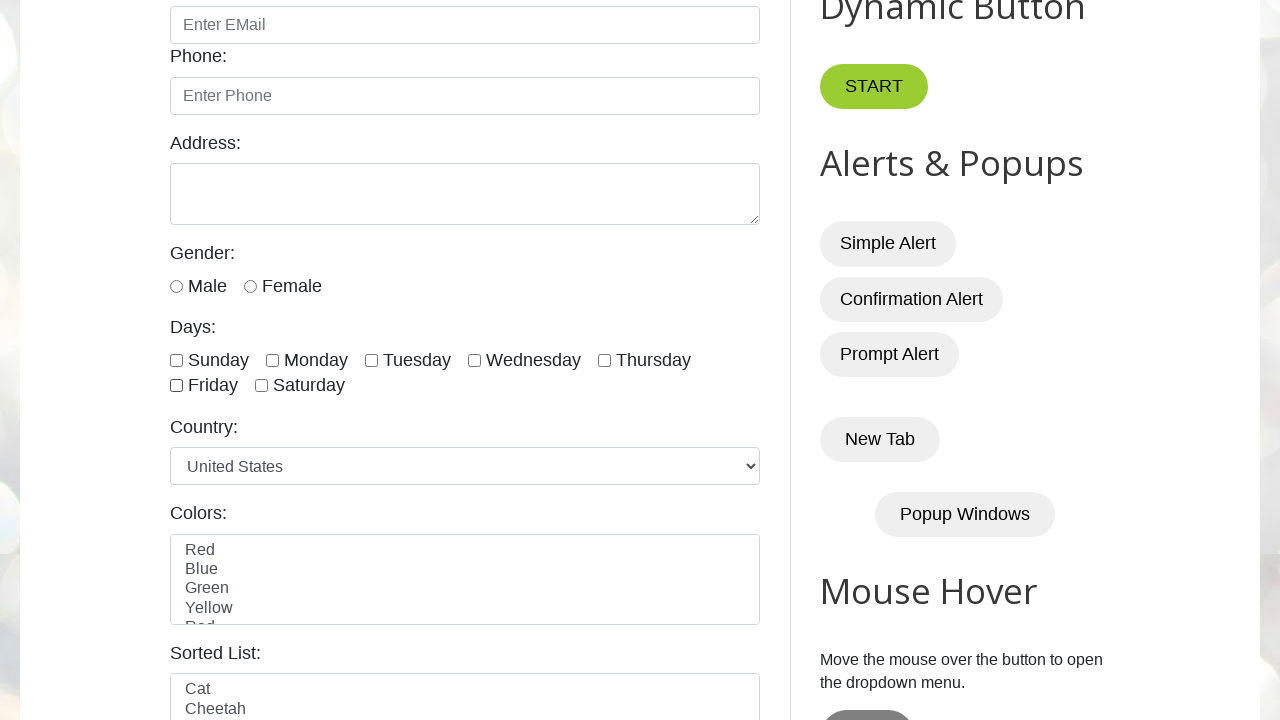